Tests navigation to the "Политика" (Policy) page on handler.by by clicking the policy link in the footer and verifying the page title contains the expected text about personal data processing agreement.

Starting URL: https://www.handler.by

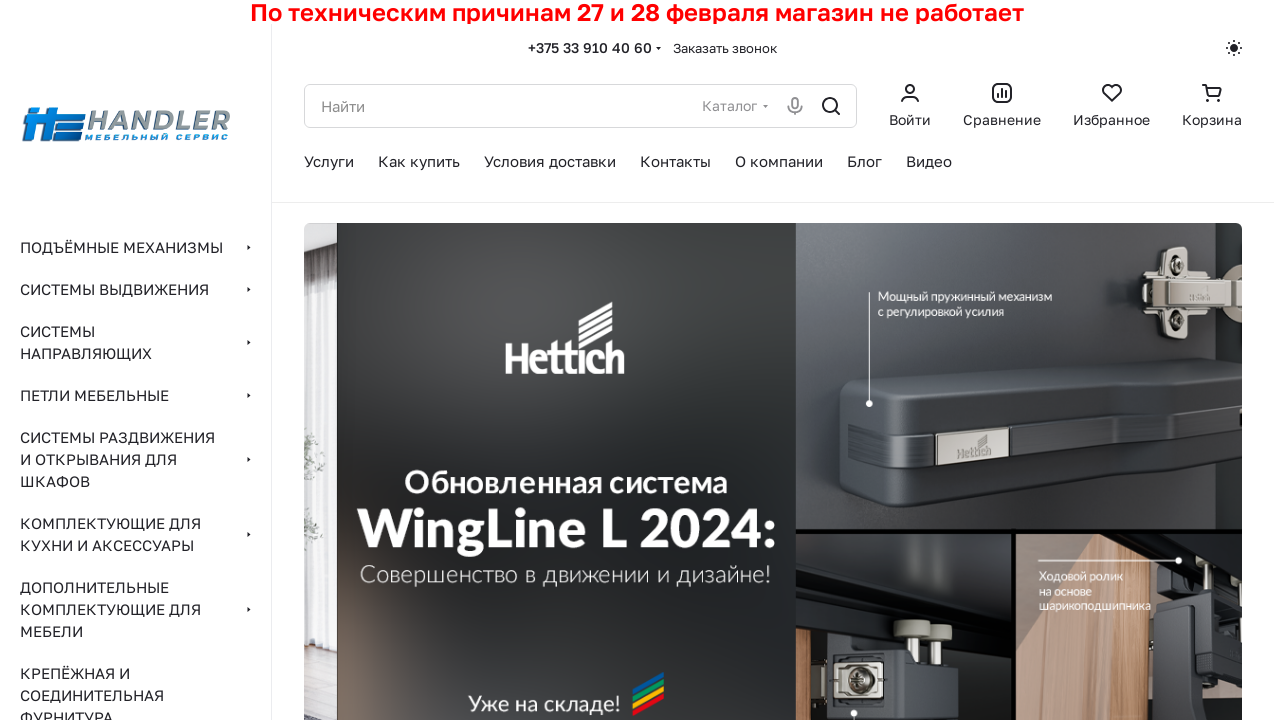

Located the 'Политика' (Policy) link in the footer
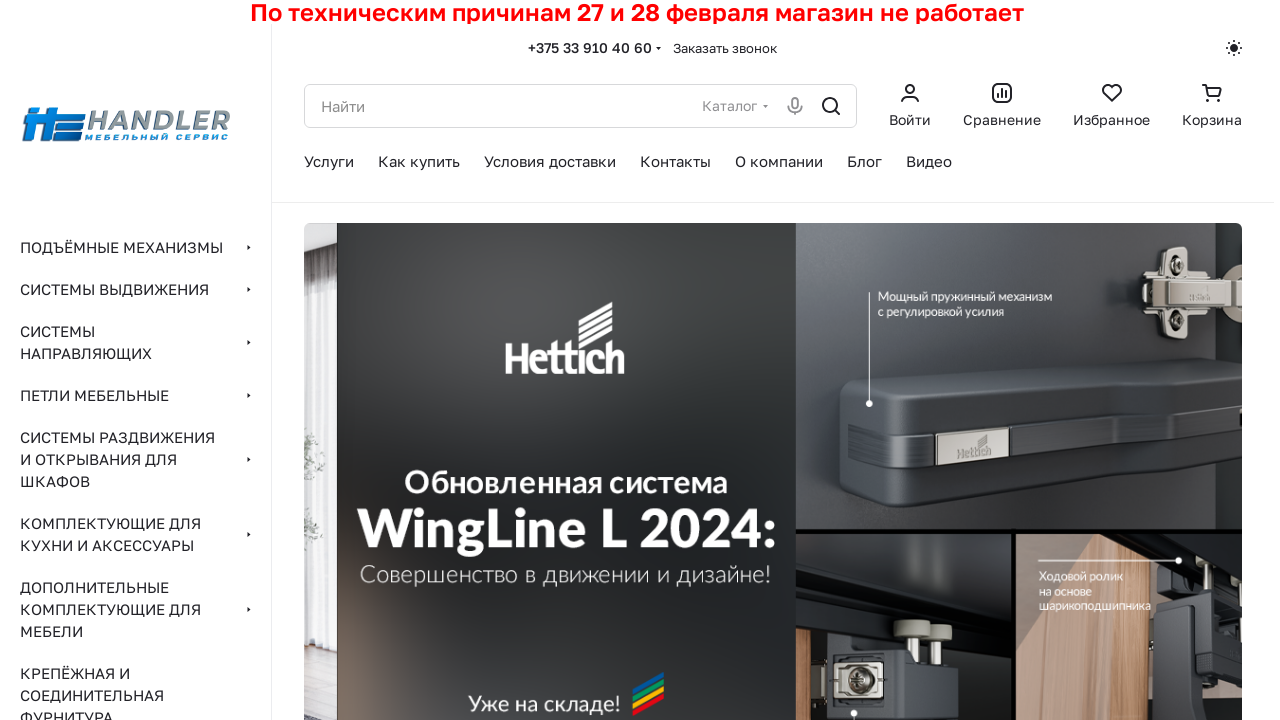

Scrolled the Policy link into view
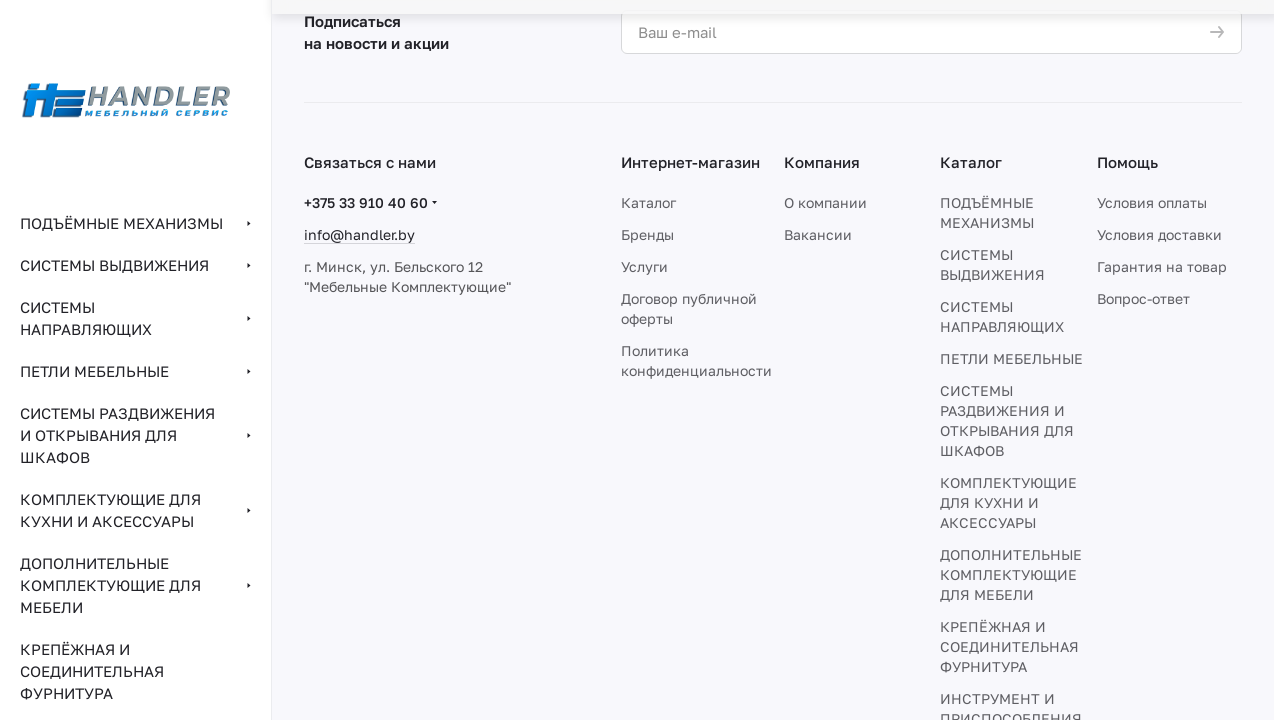

Clicked the Policy link to navigate to the Policy page at (655, 350) on xpath=//*[contains(text(),'Политика')]
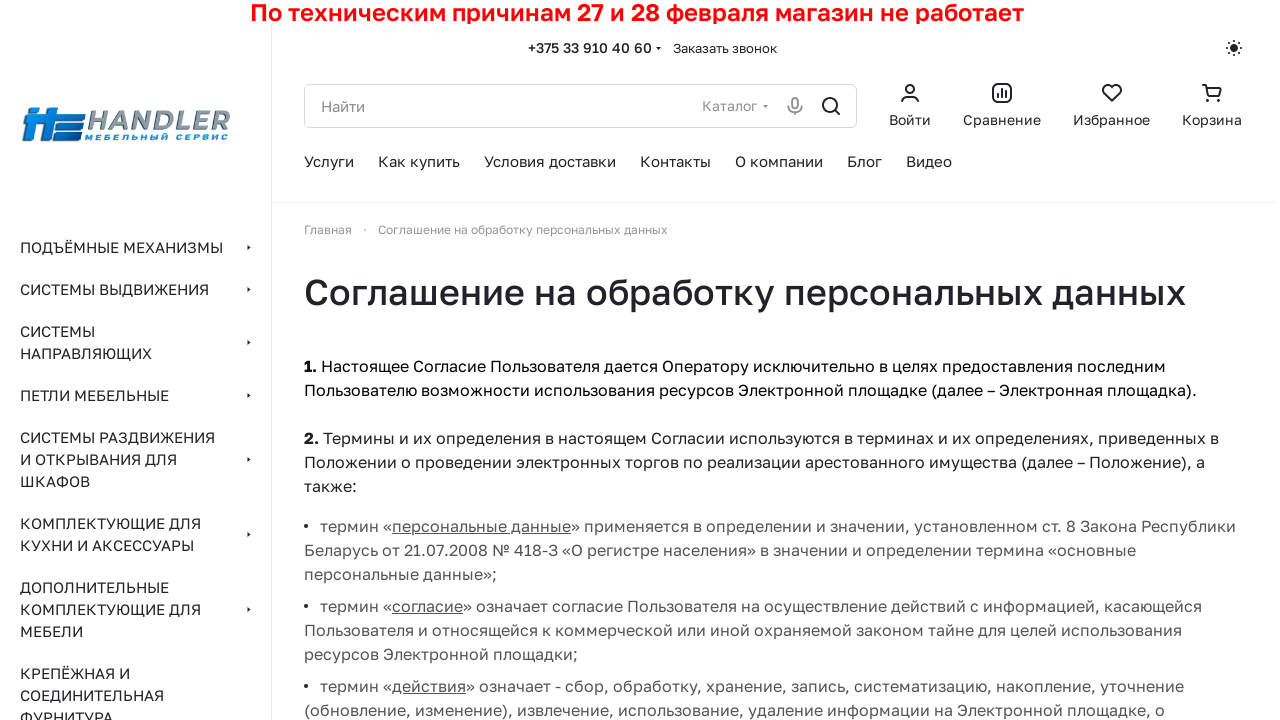

Policy page loaded and page title element became visible
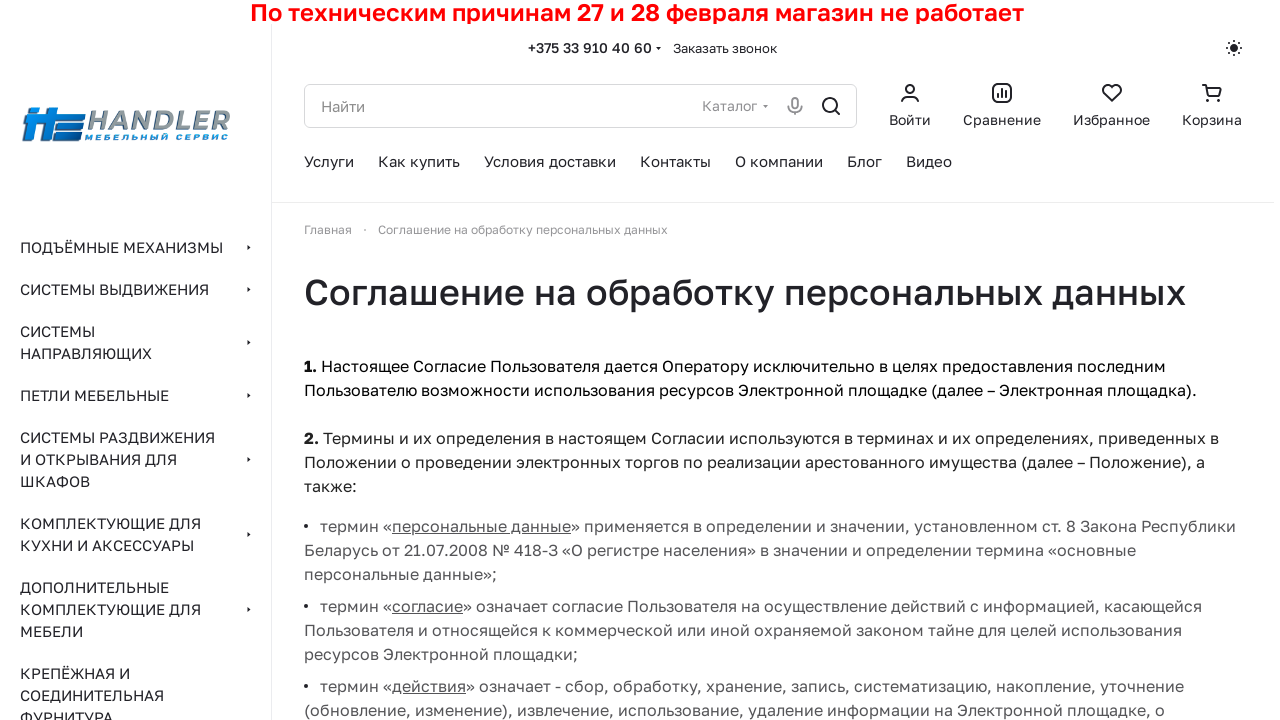

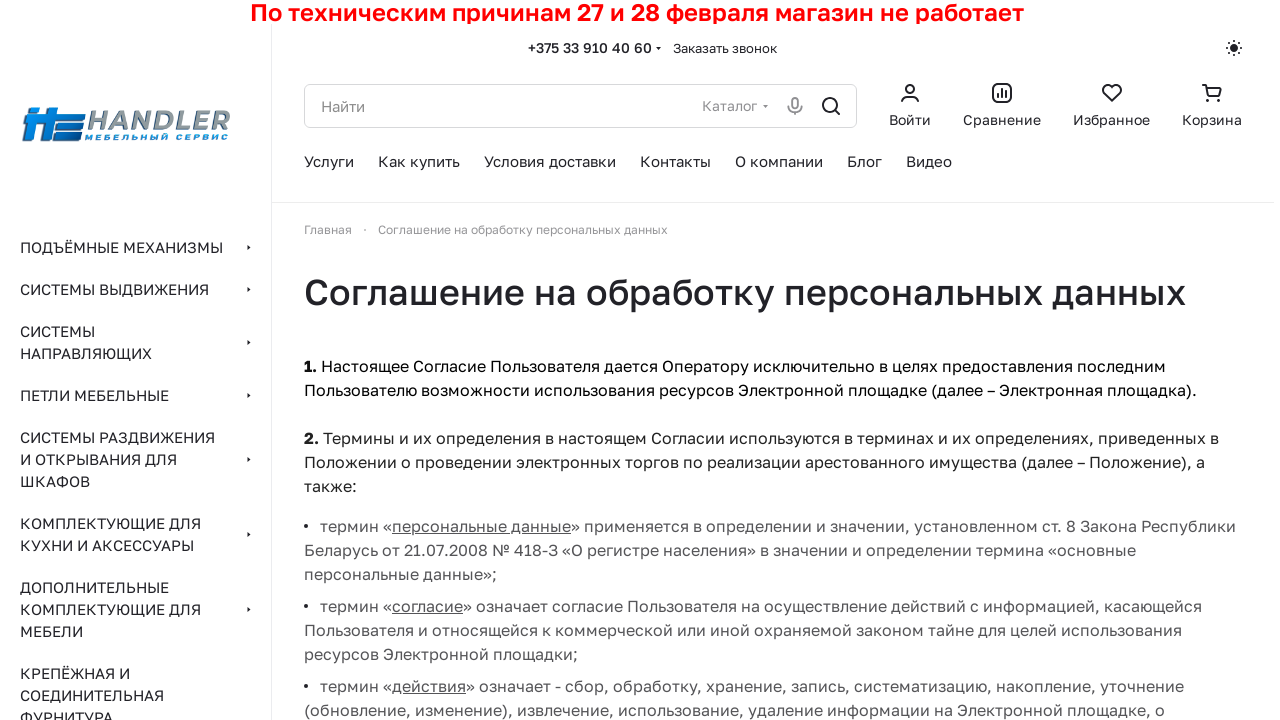